Tests detection of broken images by navigating to image URLs and checking for "Not Found" responses, then verifies a valid image loads correctly

Starting URL: https://the-internet.herokuapp.com/broken_images

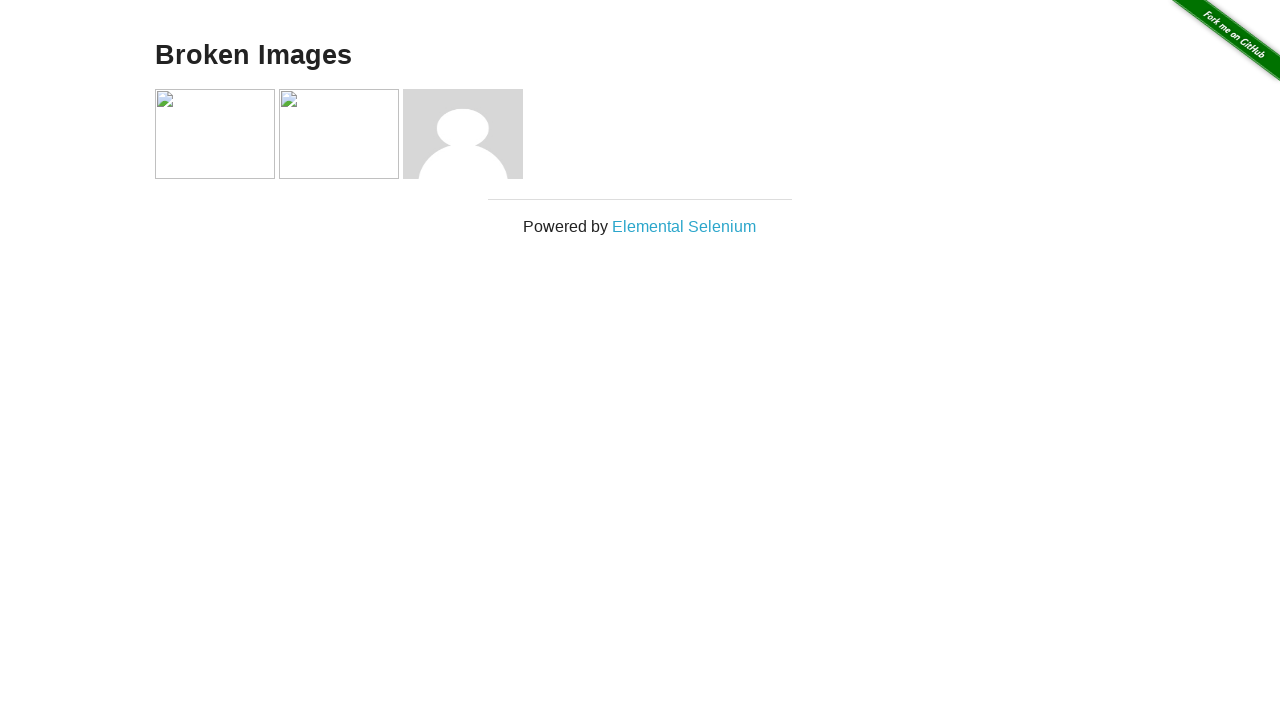

Navigated to first broken image URL (asdf.jpg)
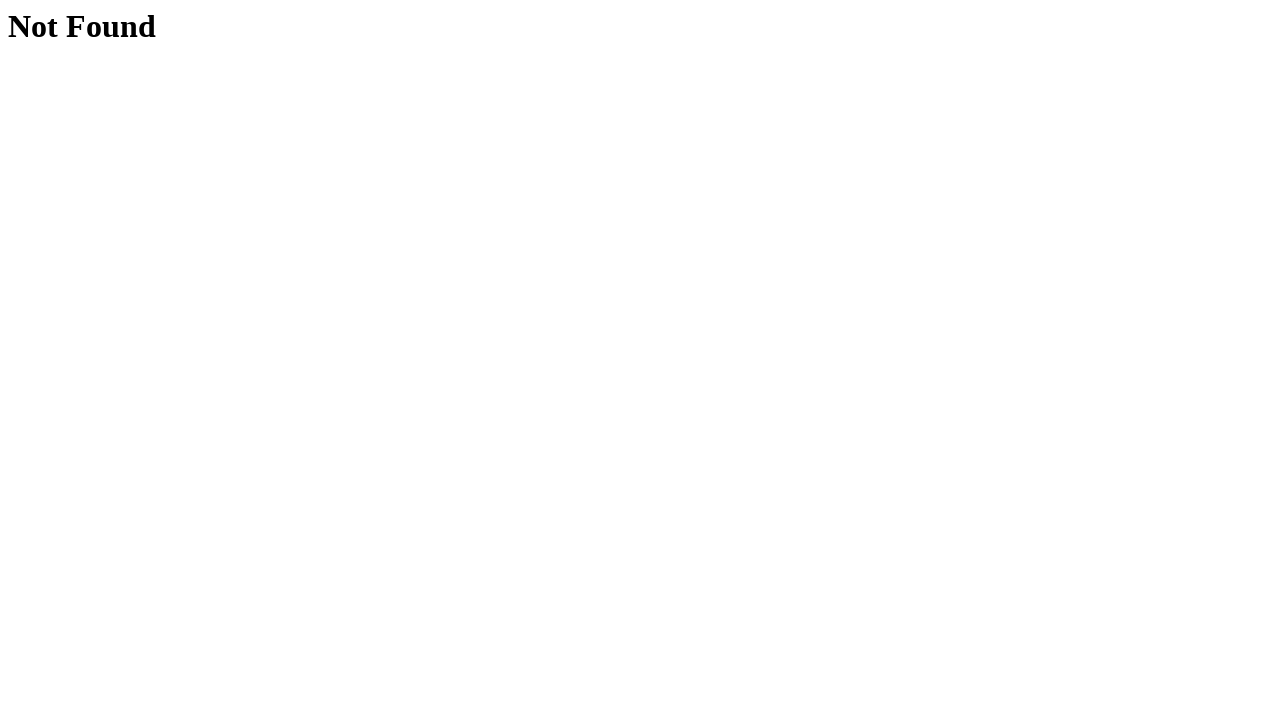

Waited for 'Not Found' heading on first broken image page
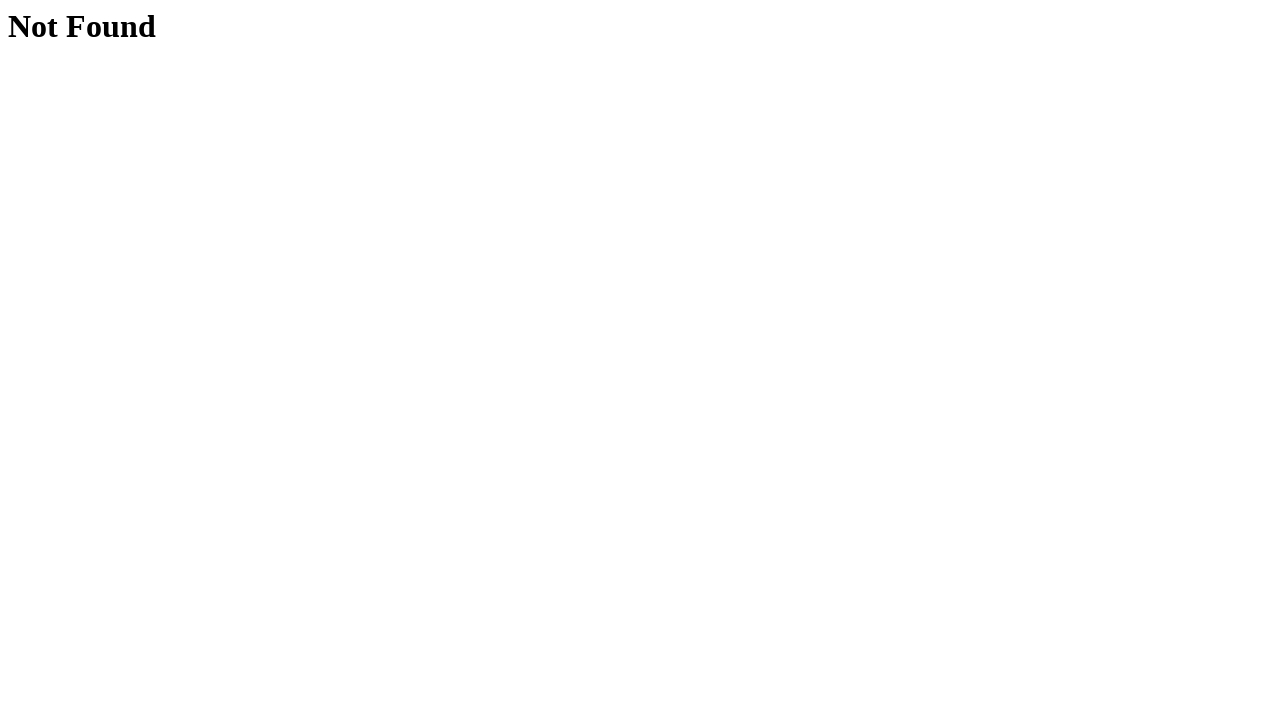

Navigated to second broken image URL (hjkl.jpg)
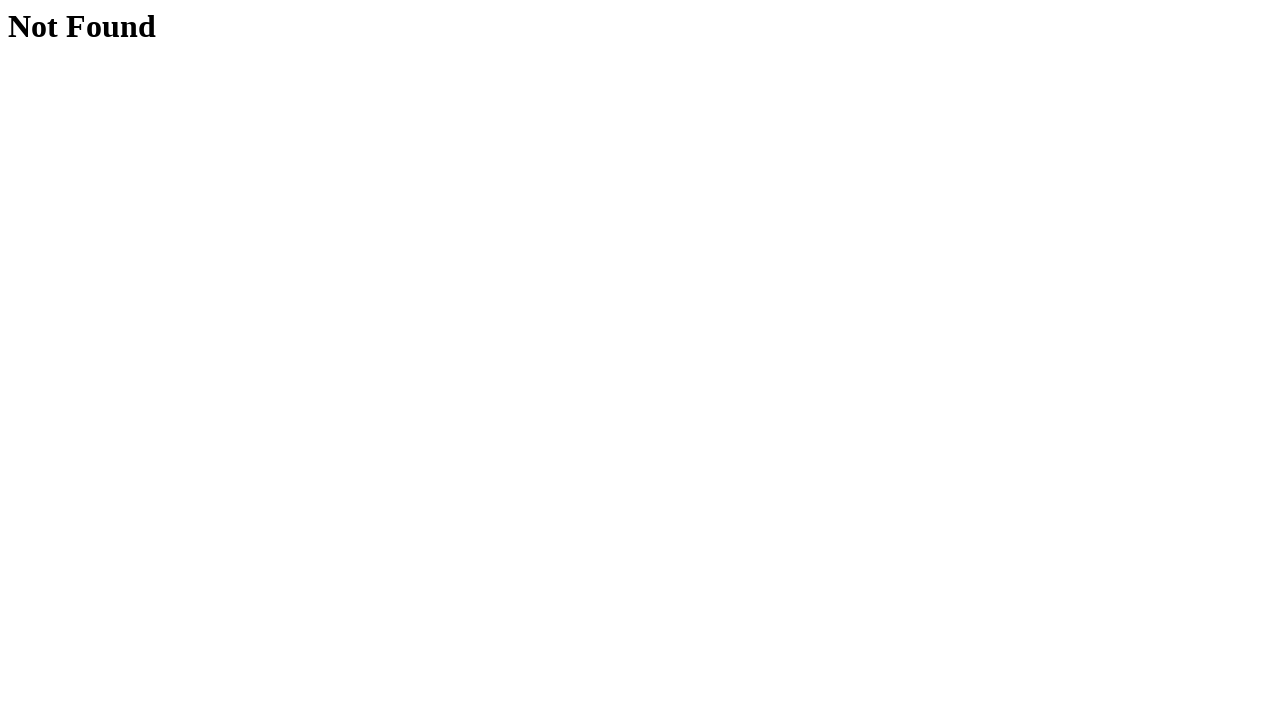

Waited for 'Not Found' heading on second broken image page
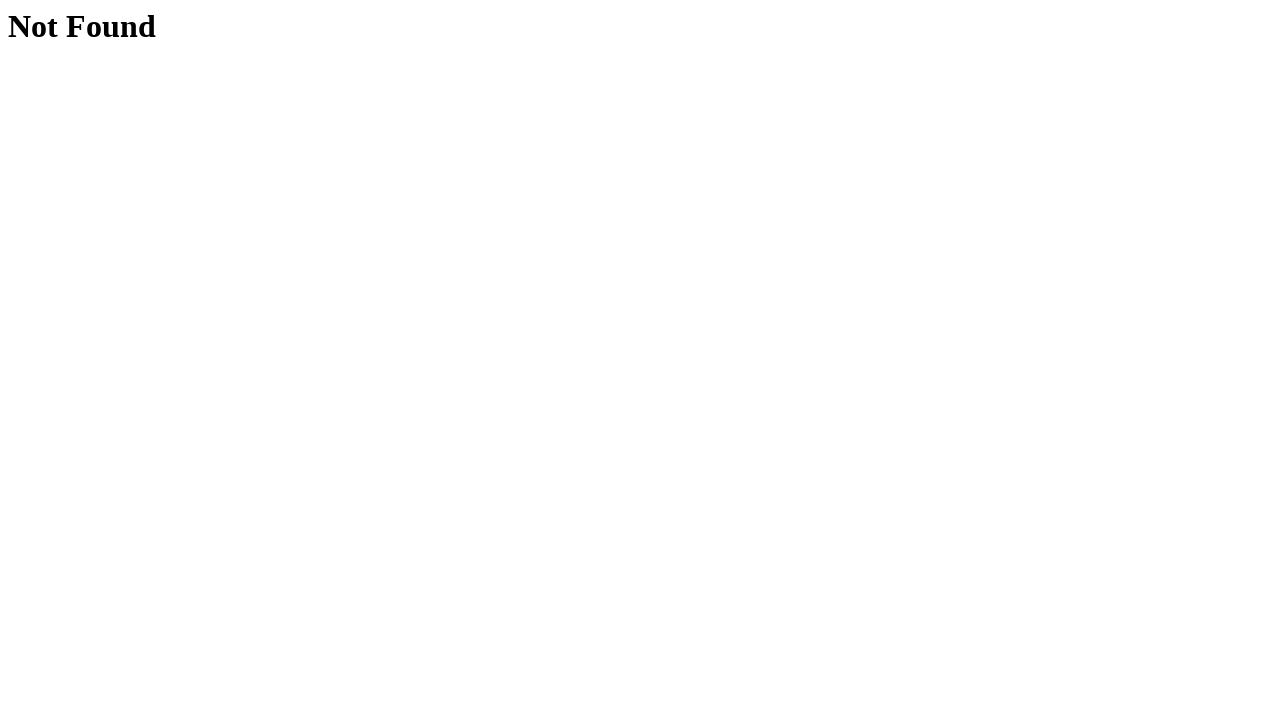

Navigated to valid image URL (avatar-blank.jpg) and verified it loads correctly
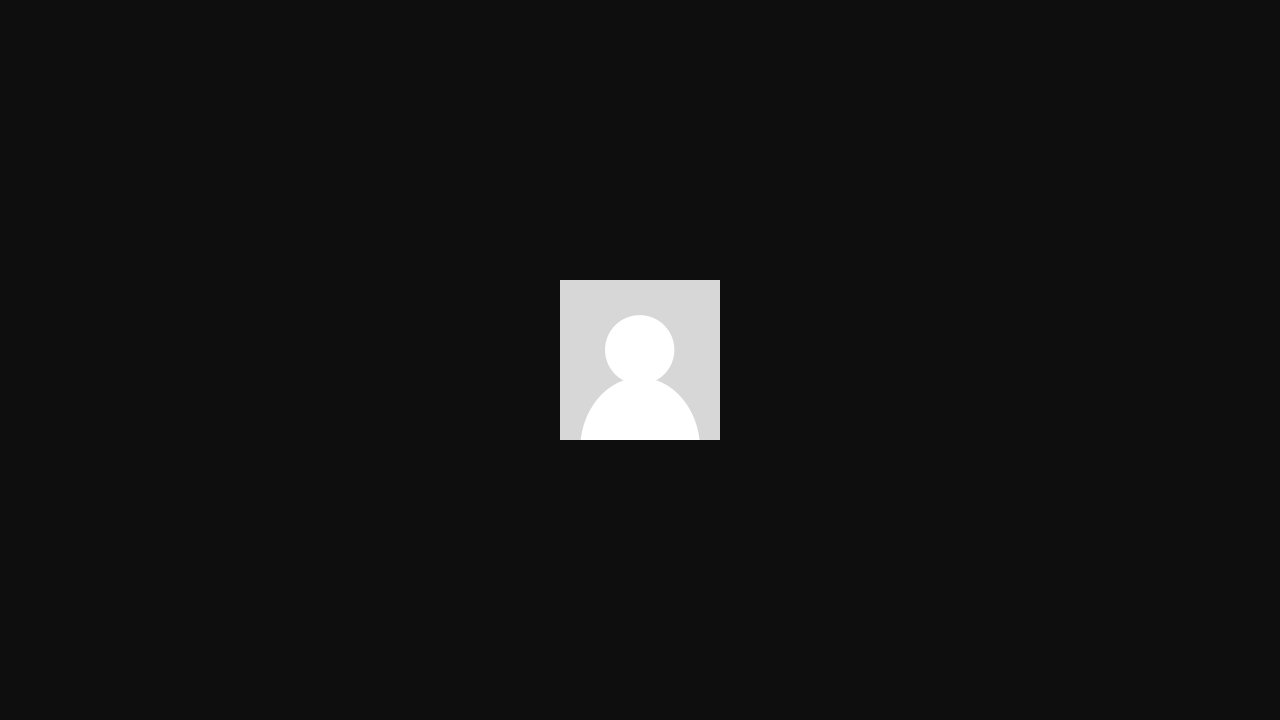

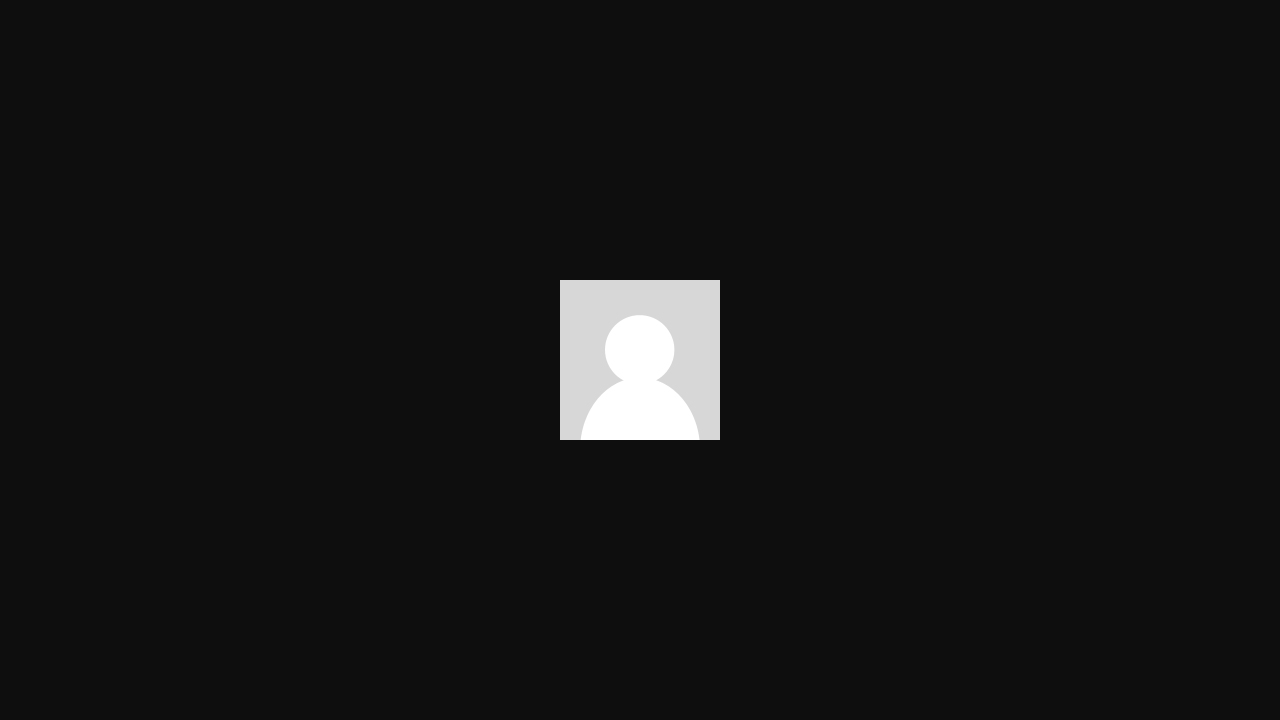